Navigates to a test blog page and clicks on a male gender radio button

Starting URL: https://omayo.blogspot.com/

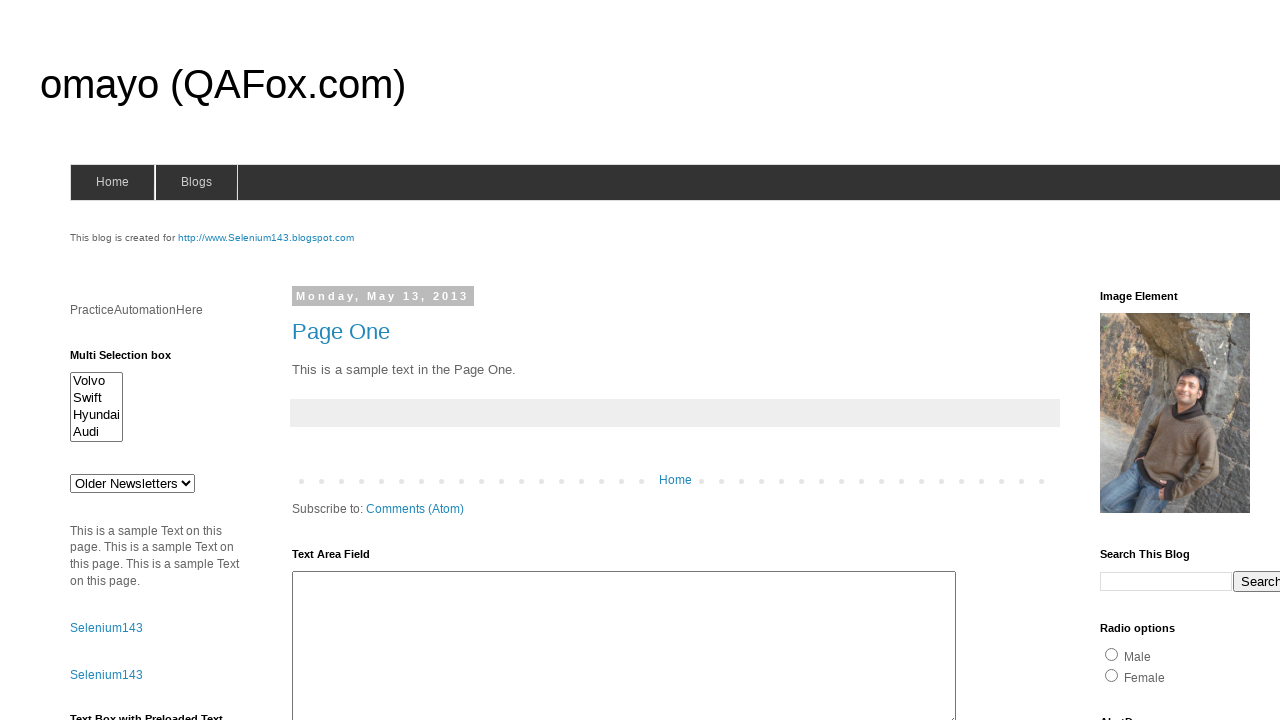

Navigated to https://omayo.blogspot.com/
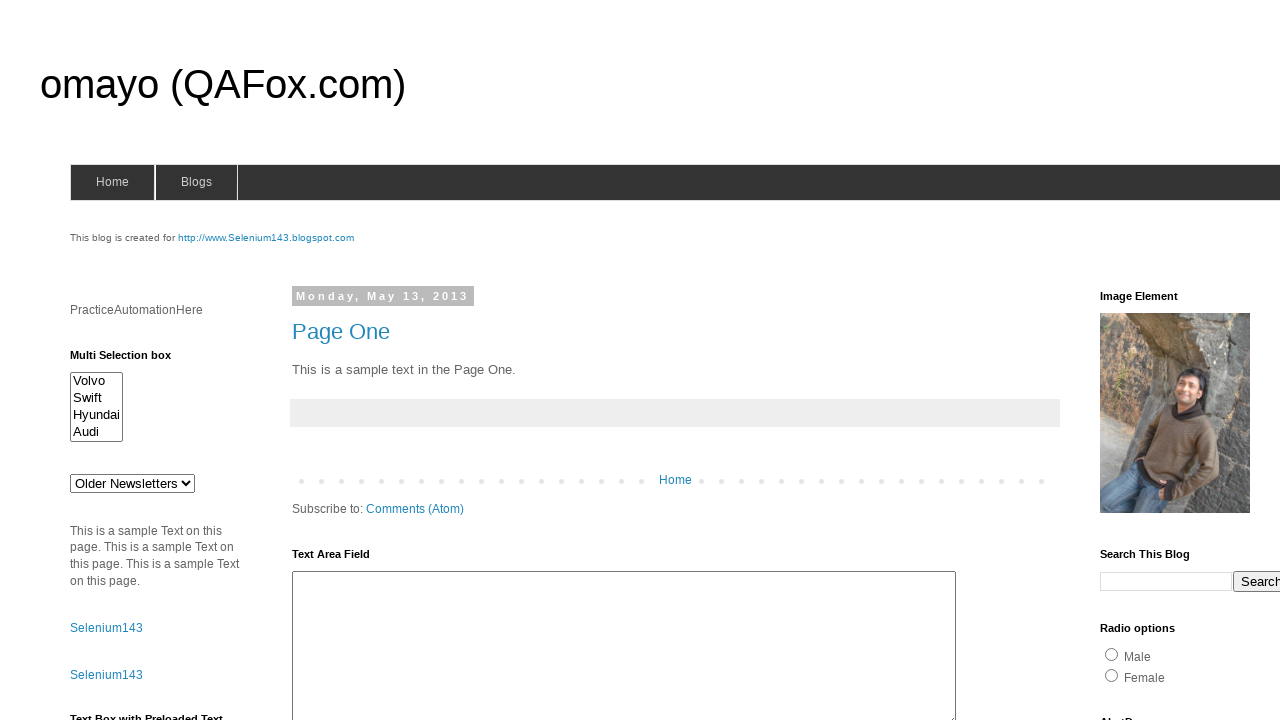

Clicked on male gender radio button at (1112, 654) on xpath=//input[@name='gender' and @value='male']
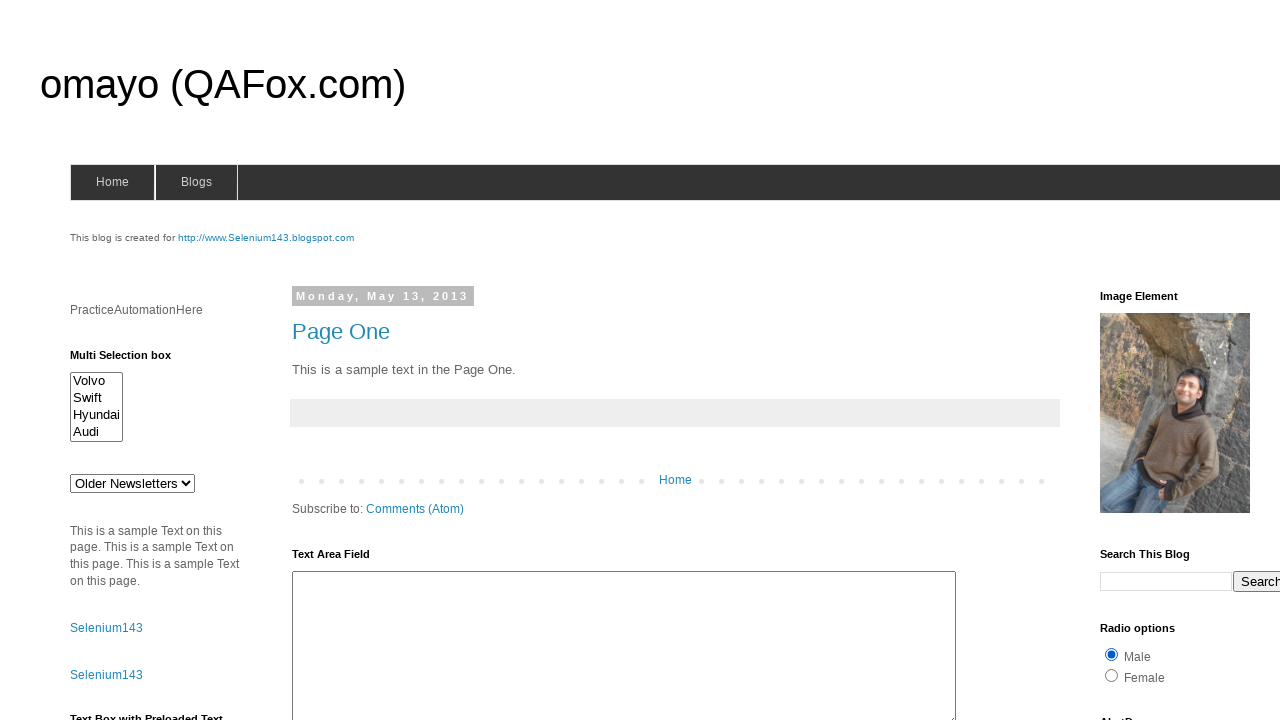

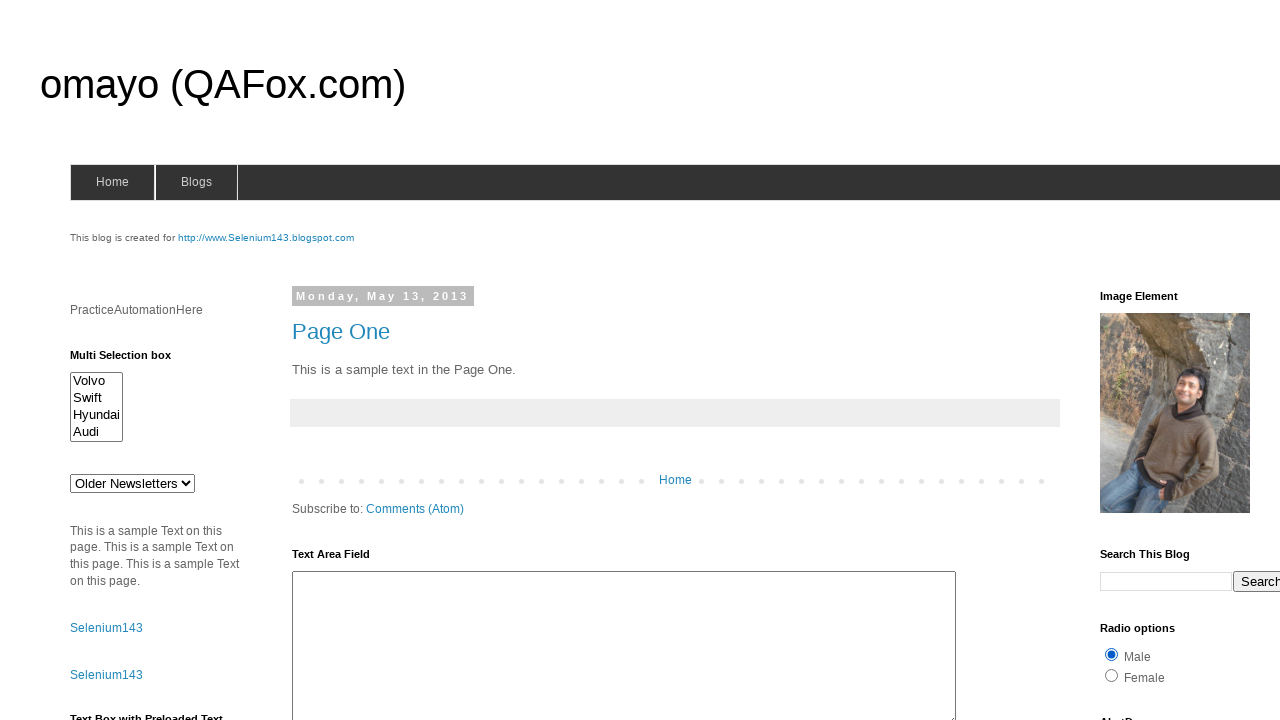